Tests clicking the "Get started" link on the Playwright documentation homepage and verifies navigation to the intro page

Starting URL: https://playwright.dev/

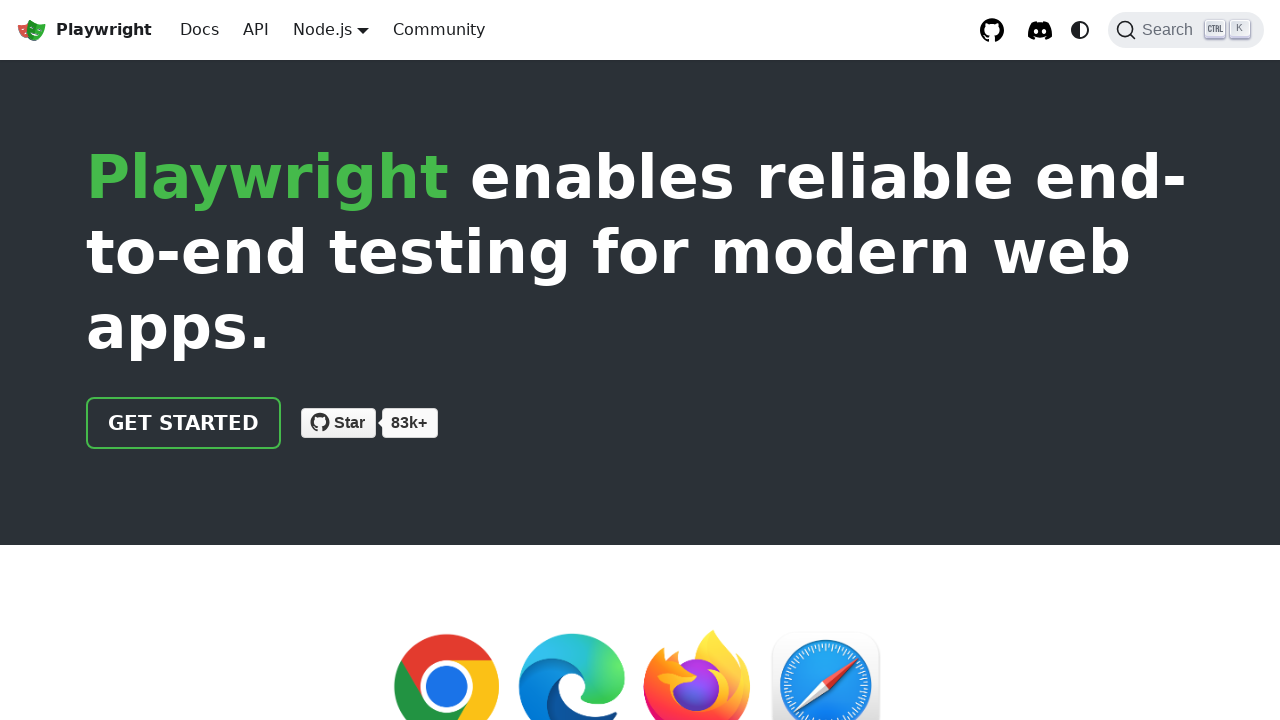

Clicked 'Get started' link on Playwright documentation homepage at (184, 423) on internal:role=link[name="Get started"i]
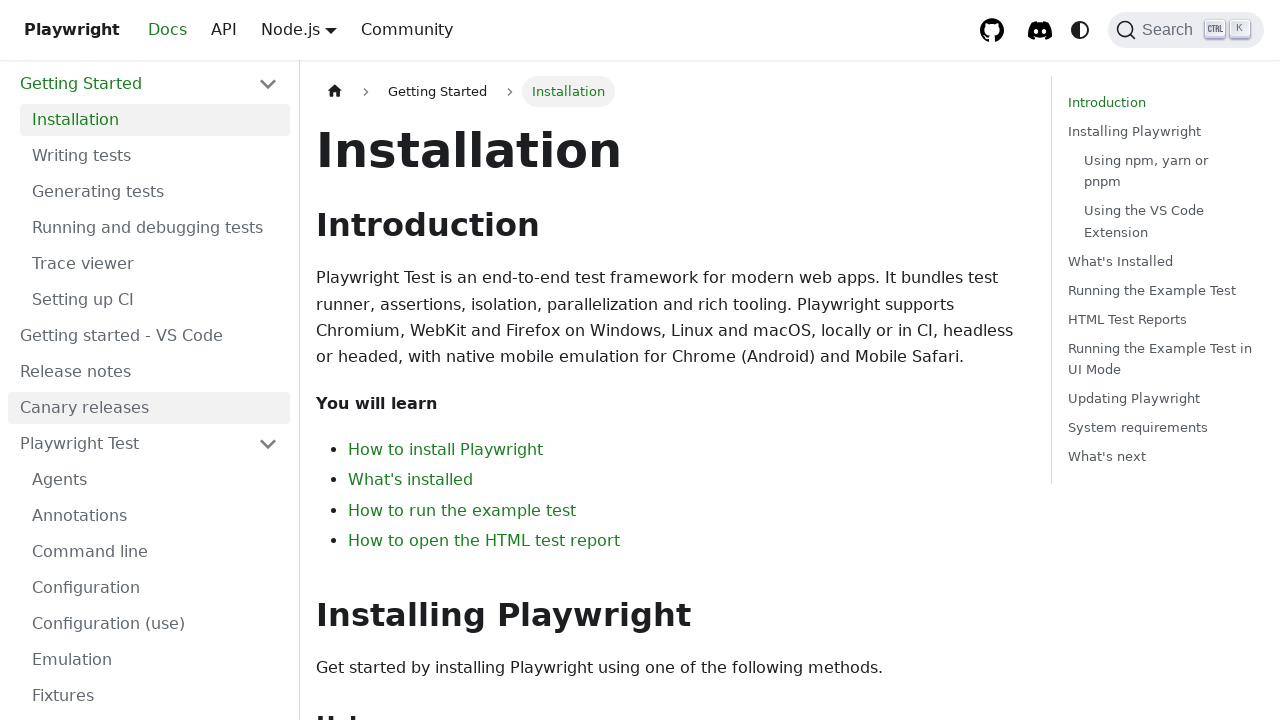

Navigated to intro page - URL confirmed to contain 'intro'
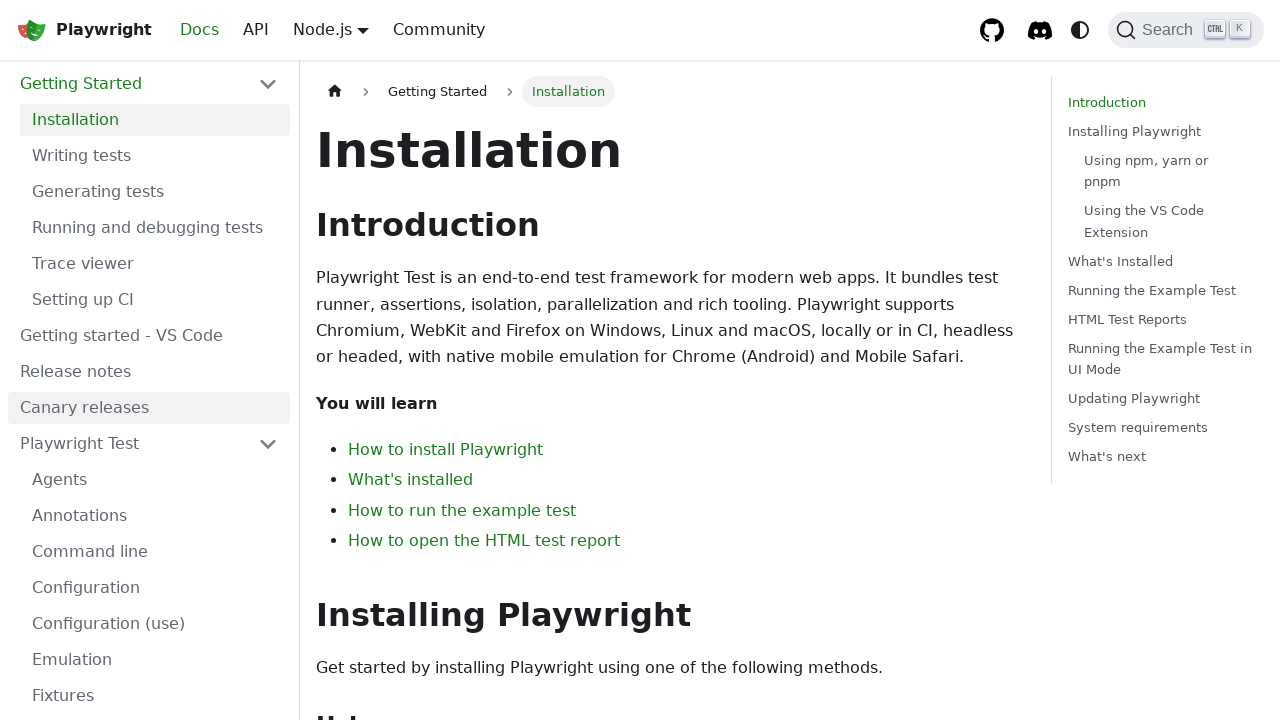

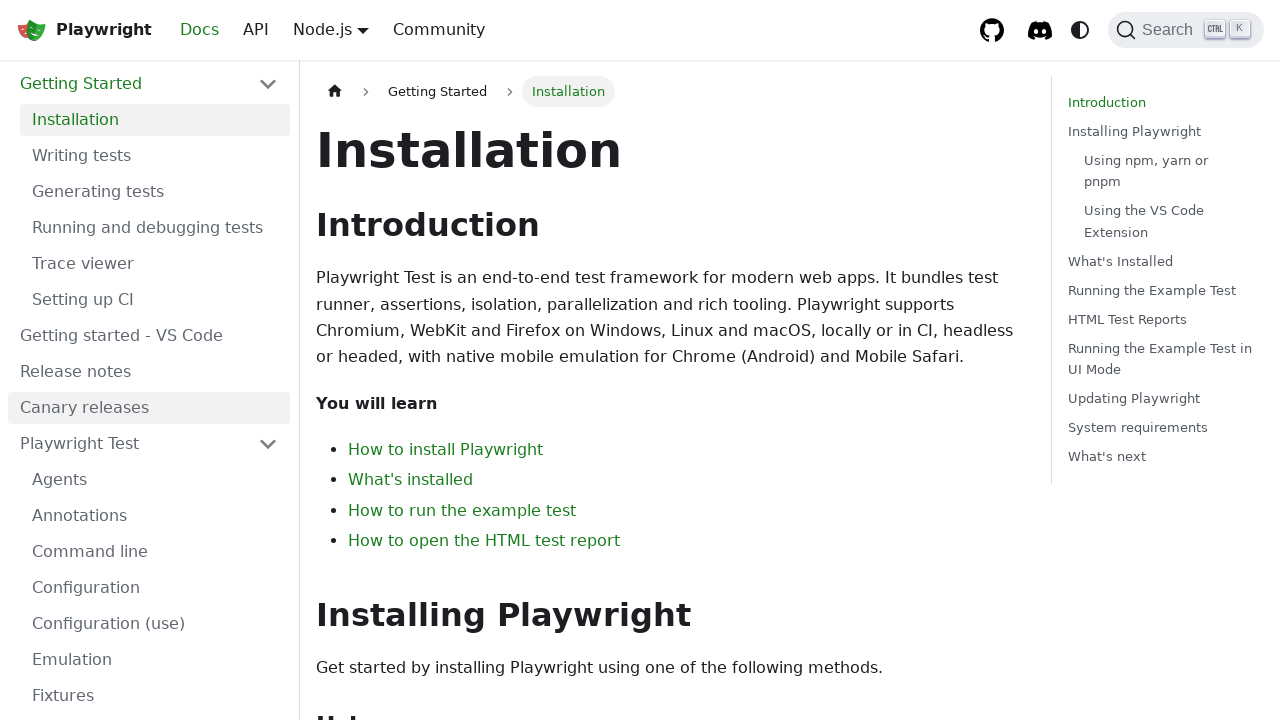